Tests window handling by opening a new window, switching to it to verify content, then switching back to the parent window

Starting URL: https://the-internet.herokuapp.com/

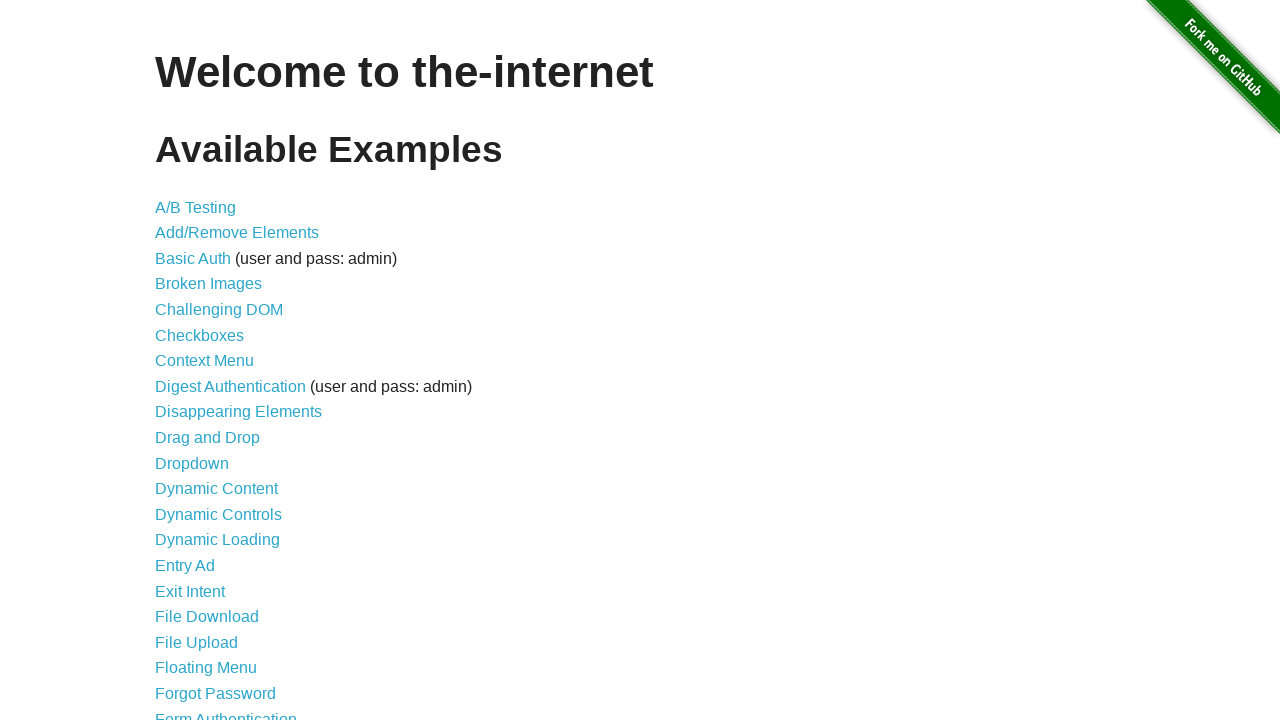

Clicked on Multiple Windows link at (218, 369) on xpath=//a[text()='Multiple Windows']
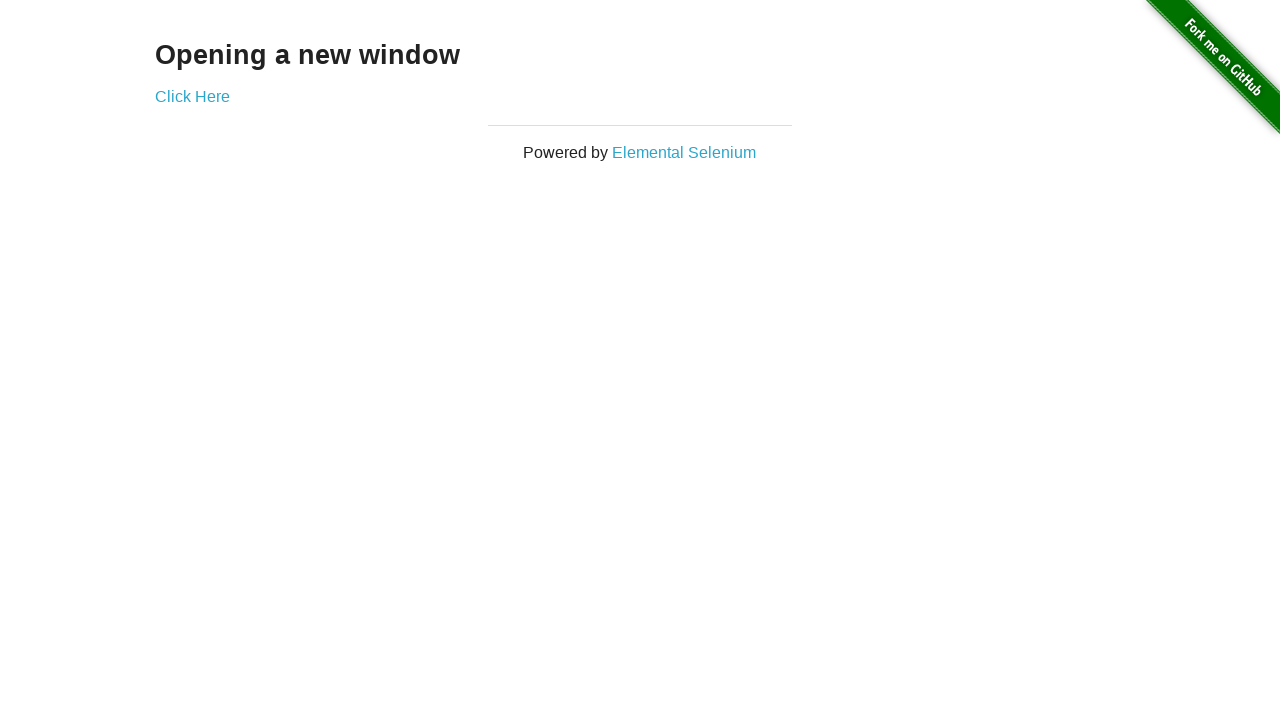

Clicked 'Click Here' link to open new window at (192, 96) on xpath=//div[@class='example']/a[text()='Click Here']
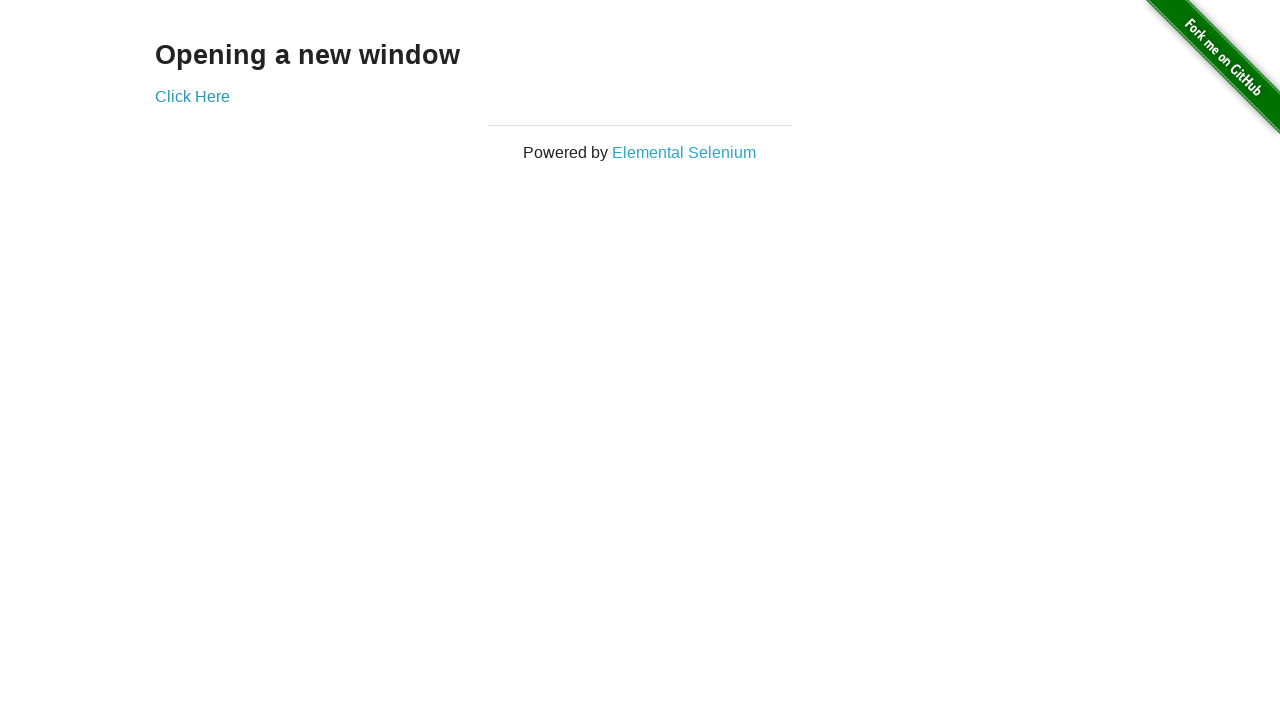

New popup window opened and captured
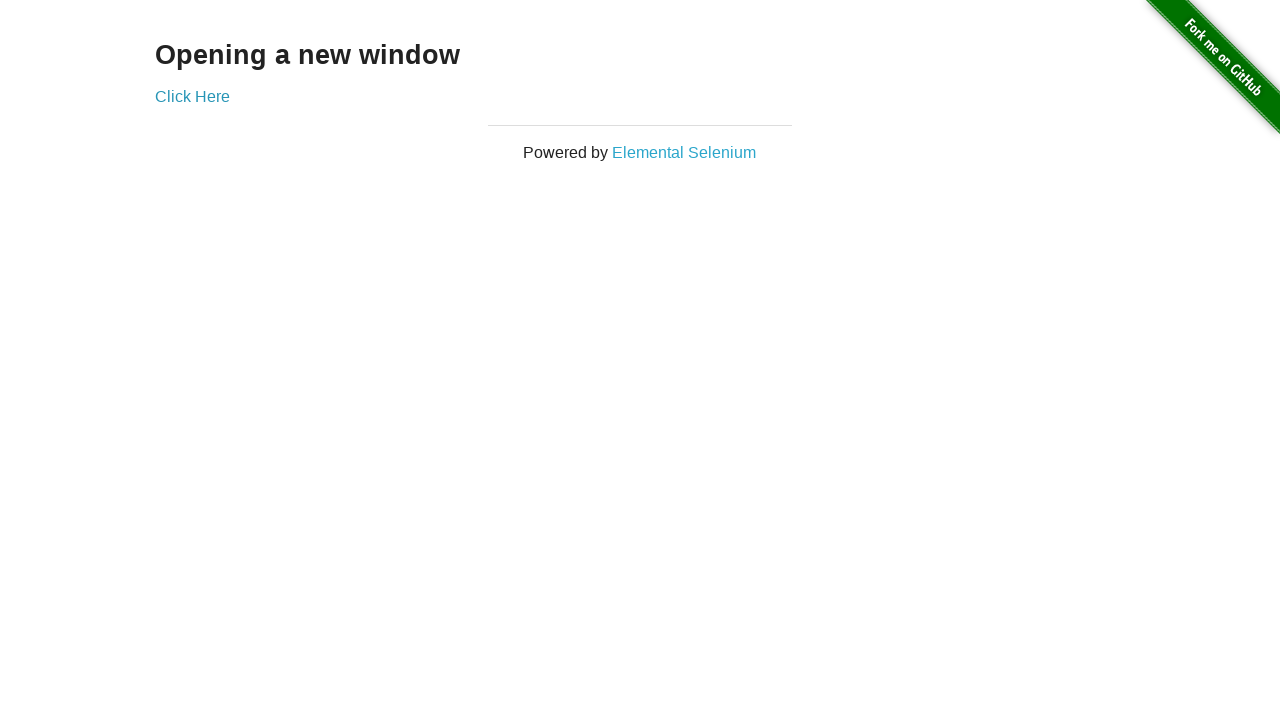

Retrieved text from new window: 'New Window'
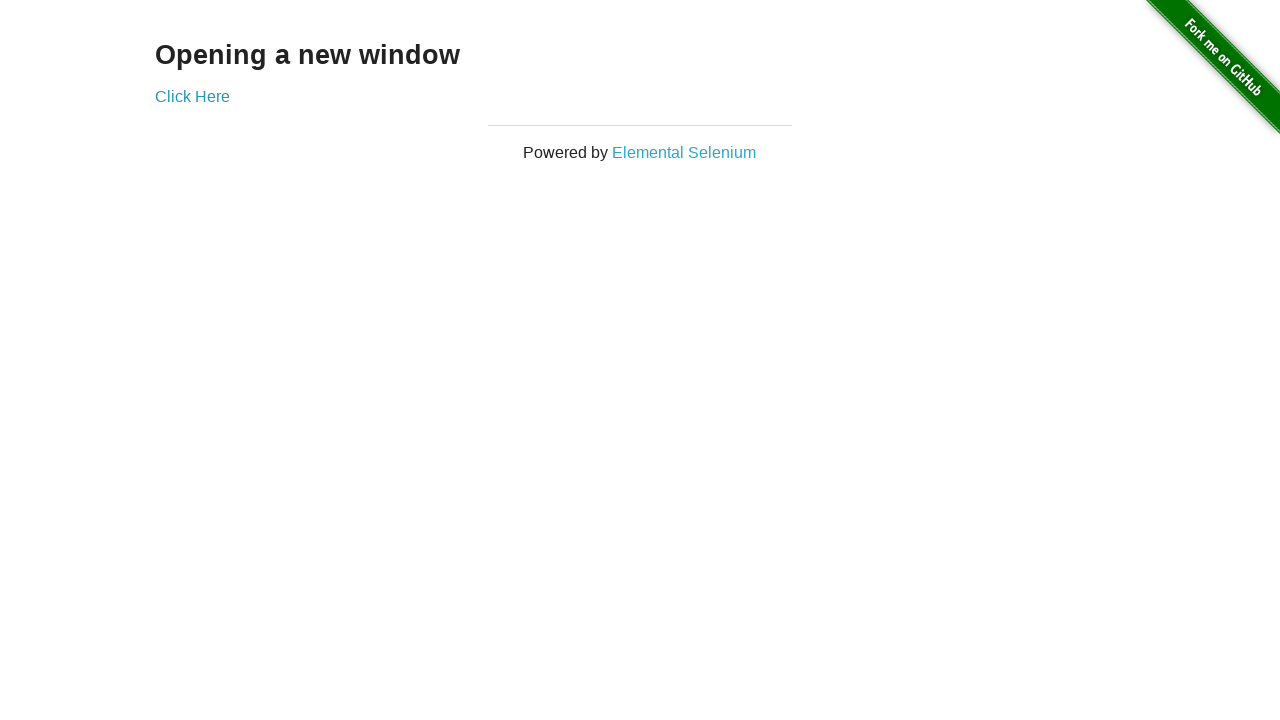

Retrieved text from parent window: 'Opening a new window'
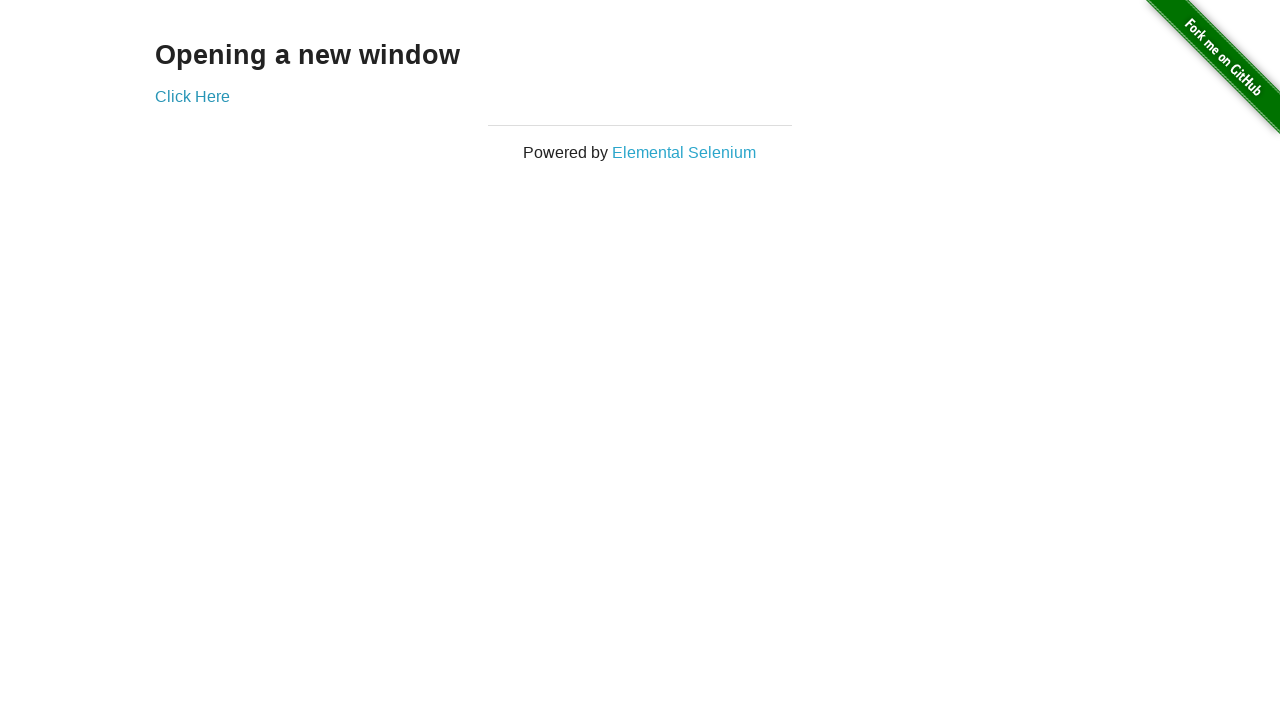

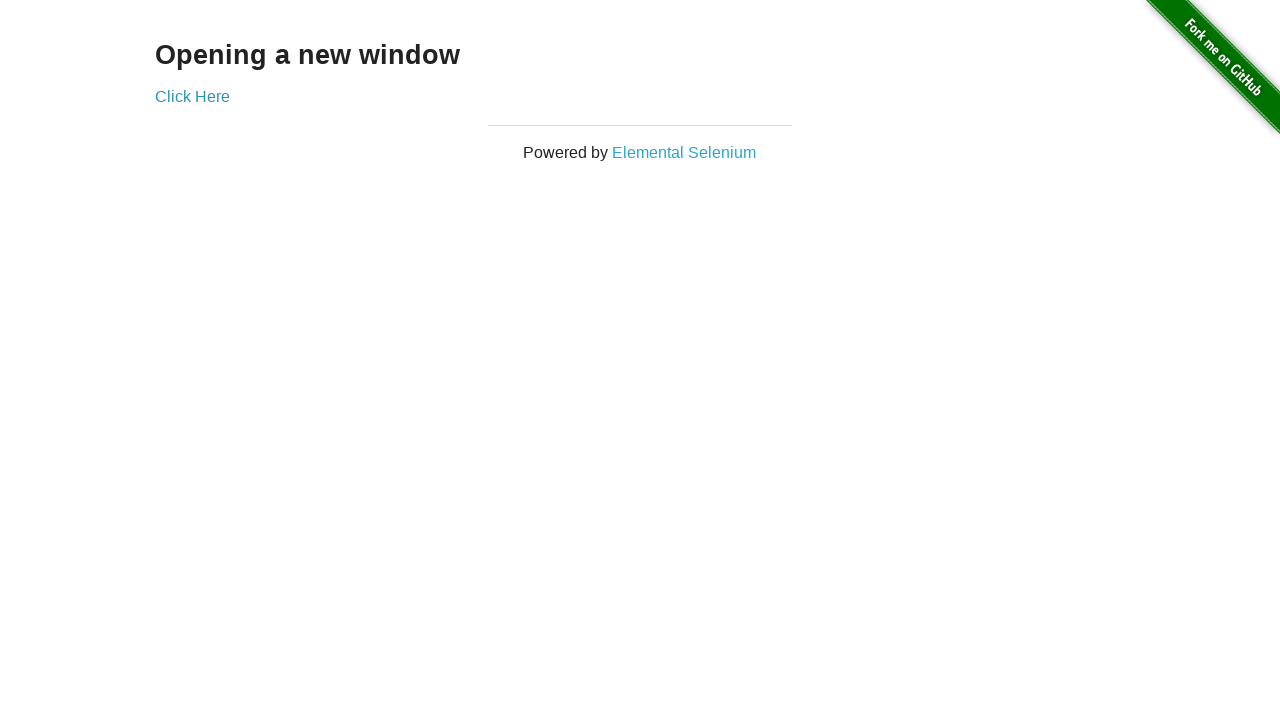